Tests filling out a Google Form by entering name, email, education, and skills information, then submitting the form

Starting URL: https://docs.google.com/forms/d/e/1FAIpQLSdLz_kkNDdKiOZFBoJbSgpr48cM3eO3xRs7wtgG5zC0dwXm2w/viewform?usp=sf_link

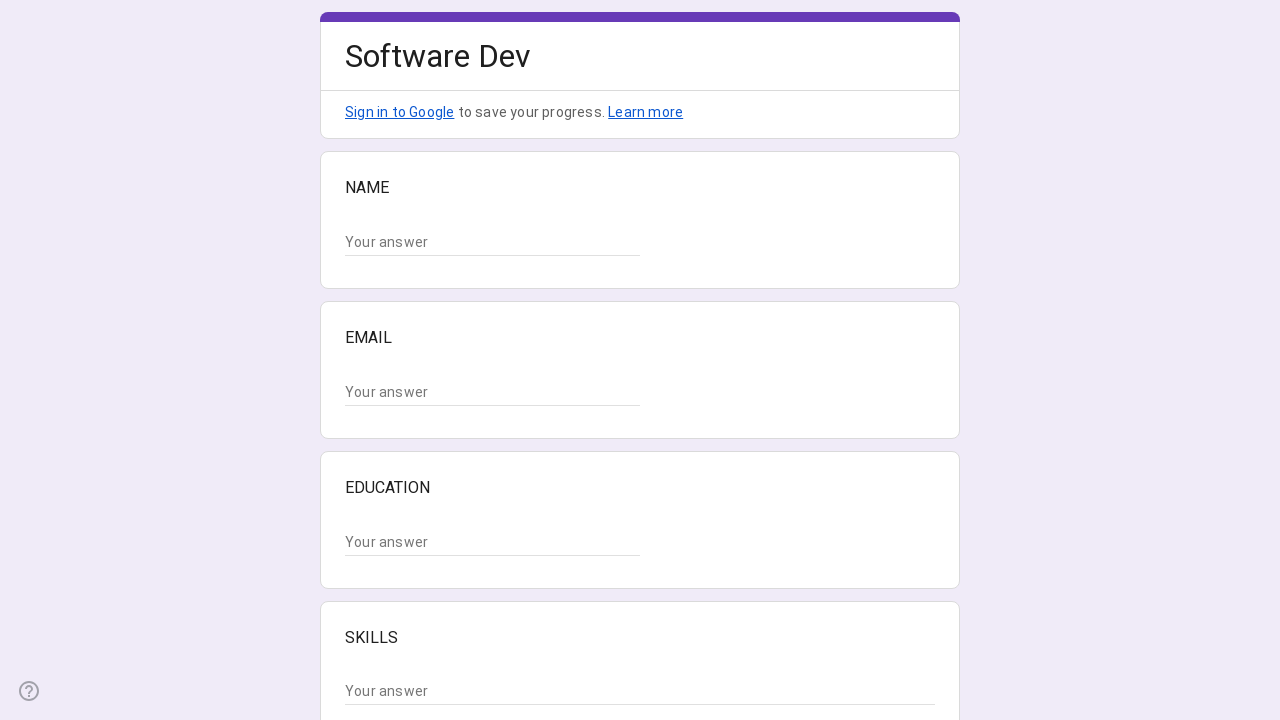

Waited for form to load - text input field appeared
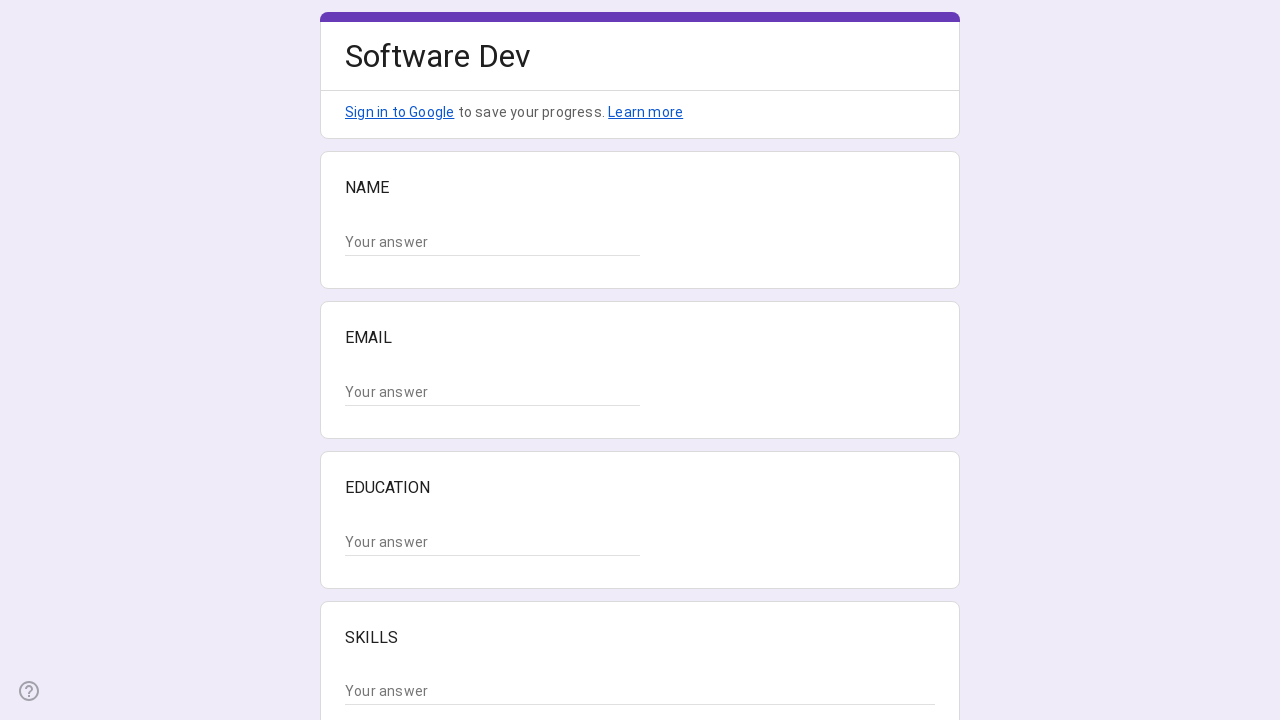

Filled name field with 'Marcus Thompson' on //*[@id="mG61Hd"]/div[2]/div/div[2]/div[1]/div/div/div[2]/div/div[1]/div/div[1]/
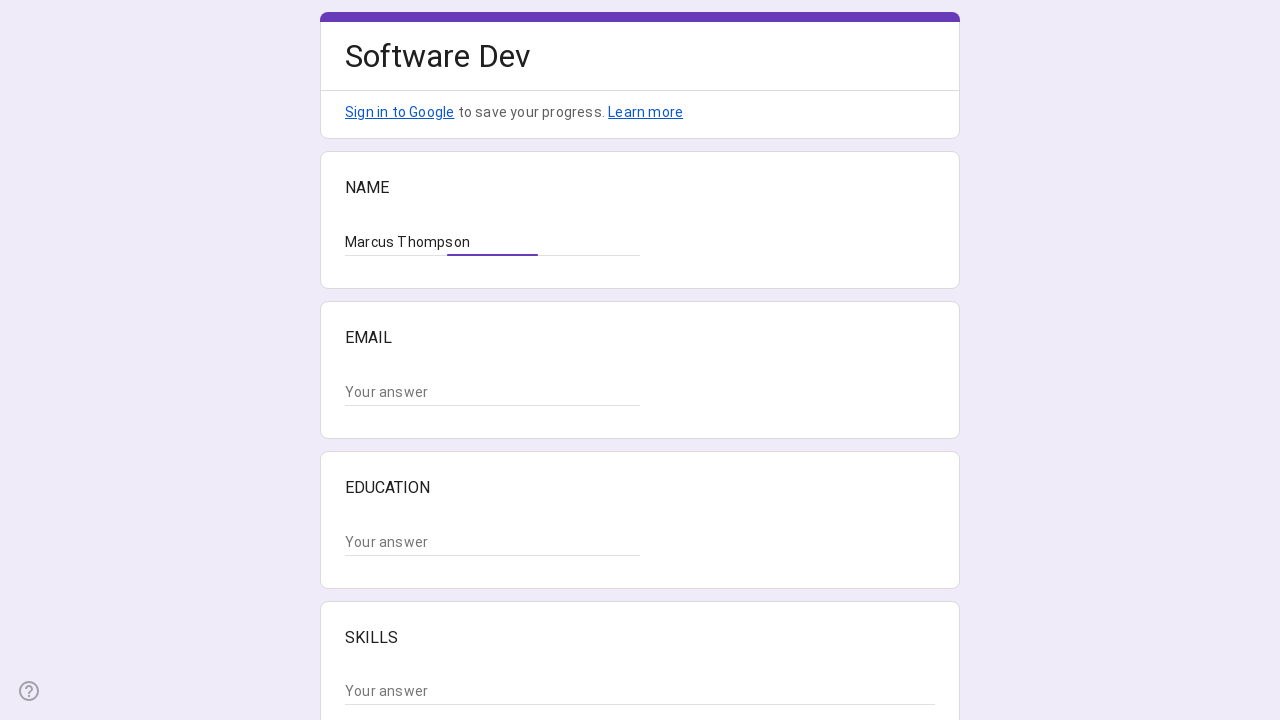

Filled email field with 'marcus.thompson@example.com' on //*[@id="mG61Hd"]/div[2]/div/div[2]/div[2]/div/div/div[2]/div/div[1]/div/div[1]/
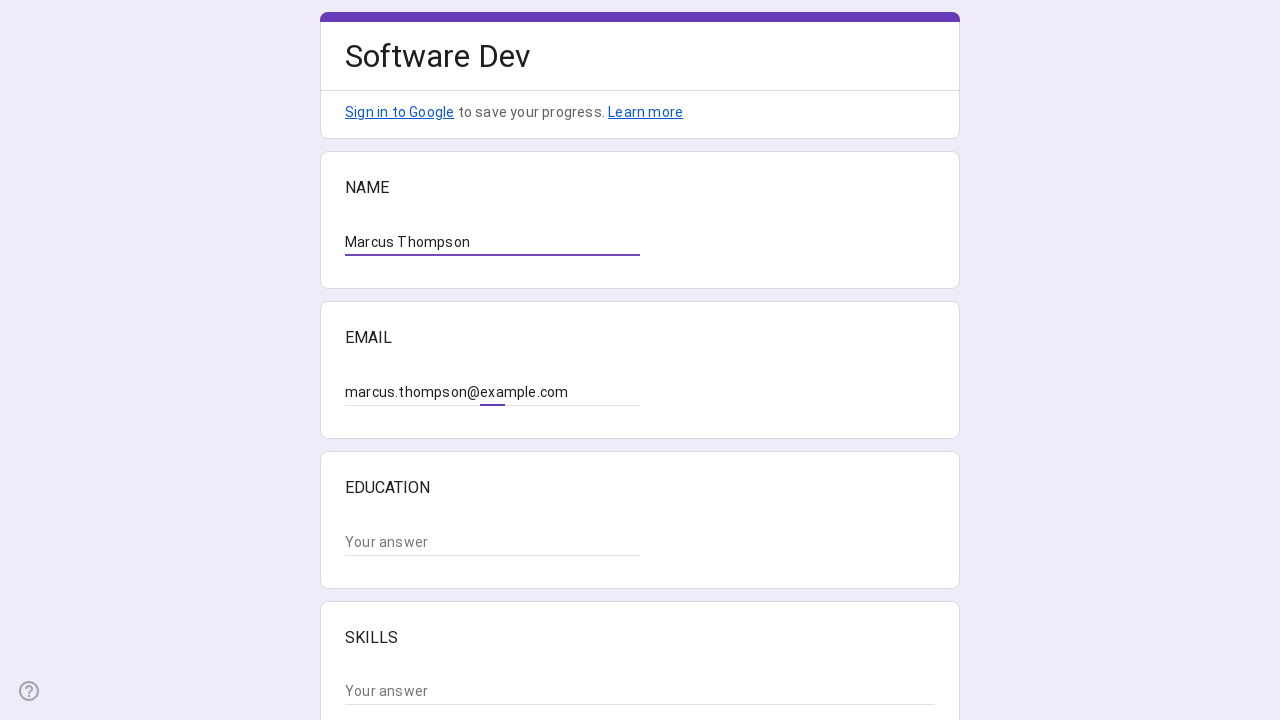

Filled education field with 'Stanford University' on //*[@id="mG61Hd"]/div[2]/div/div[2]/div[3]/div/div/div[2]/div/div[1]/div/div[1]/
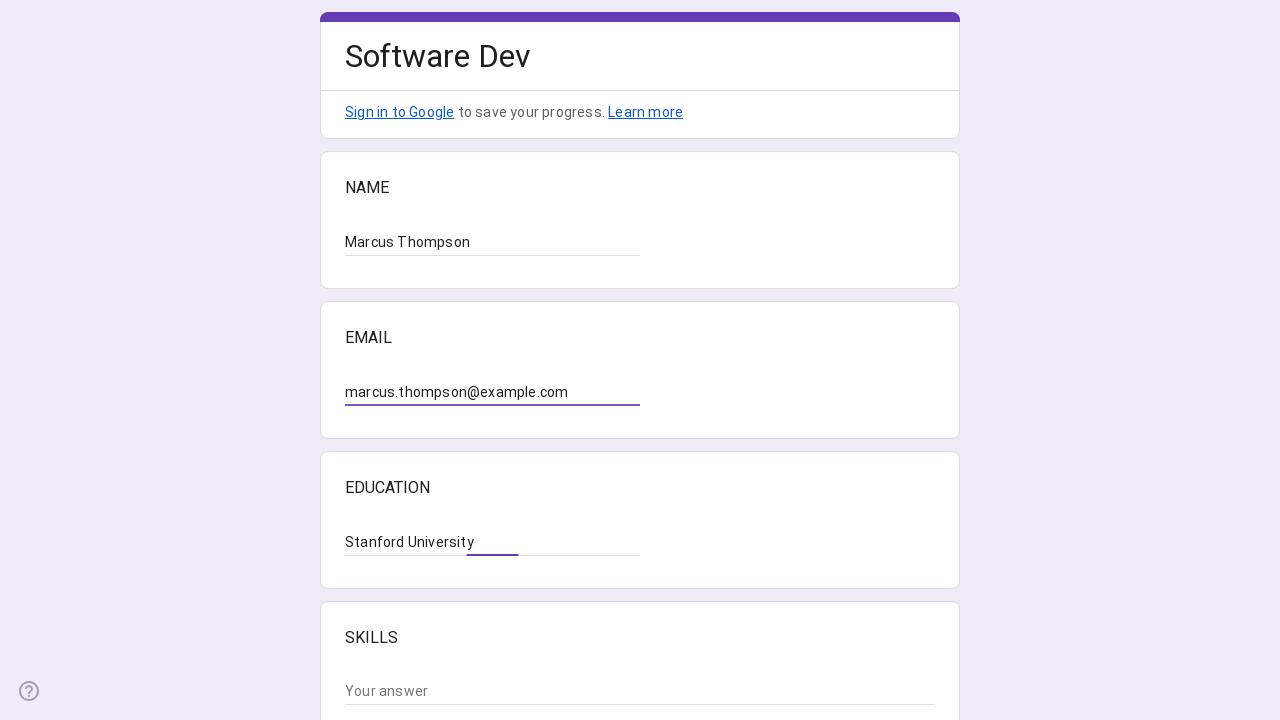

Filled skills field with 'Python, JavaScript, Data Analysis, Machine Learning' on //*[@id="mG61Hd"]/div[2]/div/div[2]/div[4]/div/div/div[2]/div/div[1]/div[2]/text
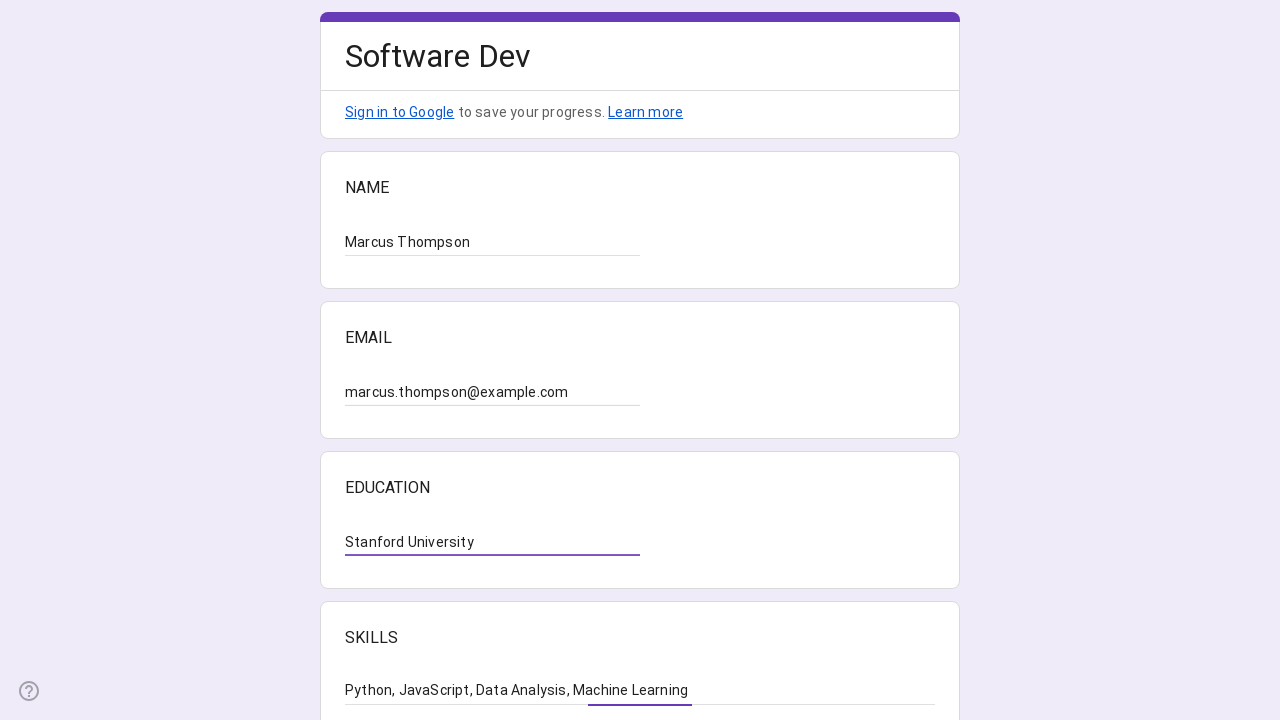

Clicked submit button to submit the form at (369, 533) on xpath=//*[@id="mG61Hd"]/div[2]/div/div[3]/div[1]/div[1]/div/span/span
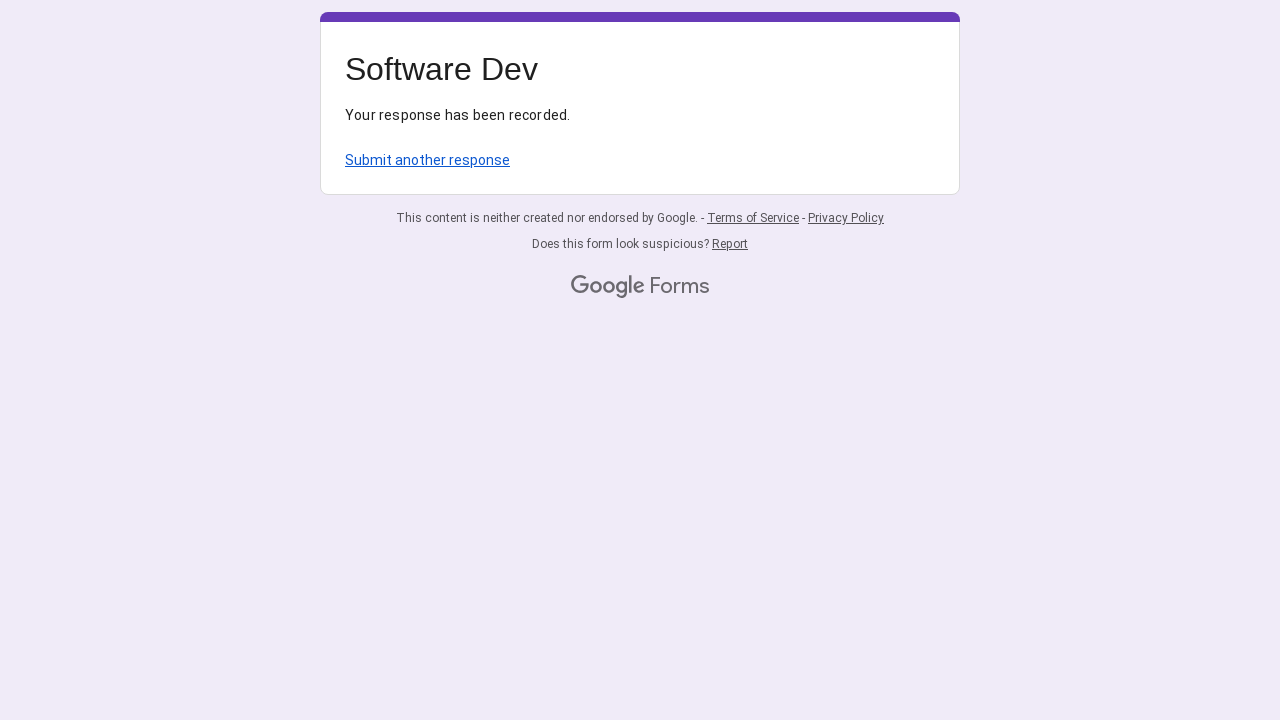

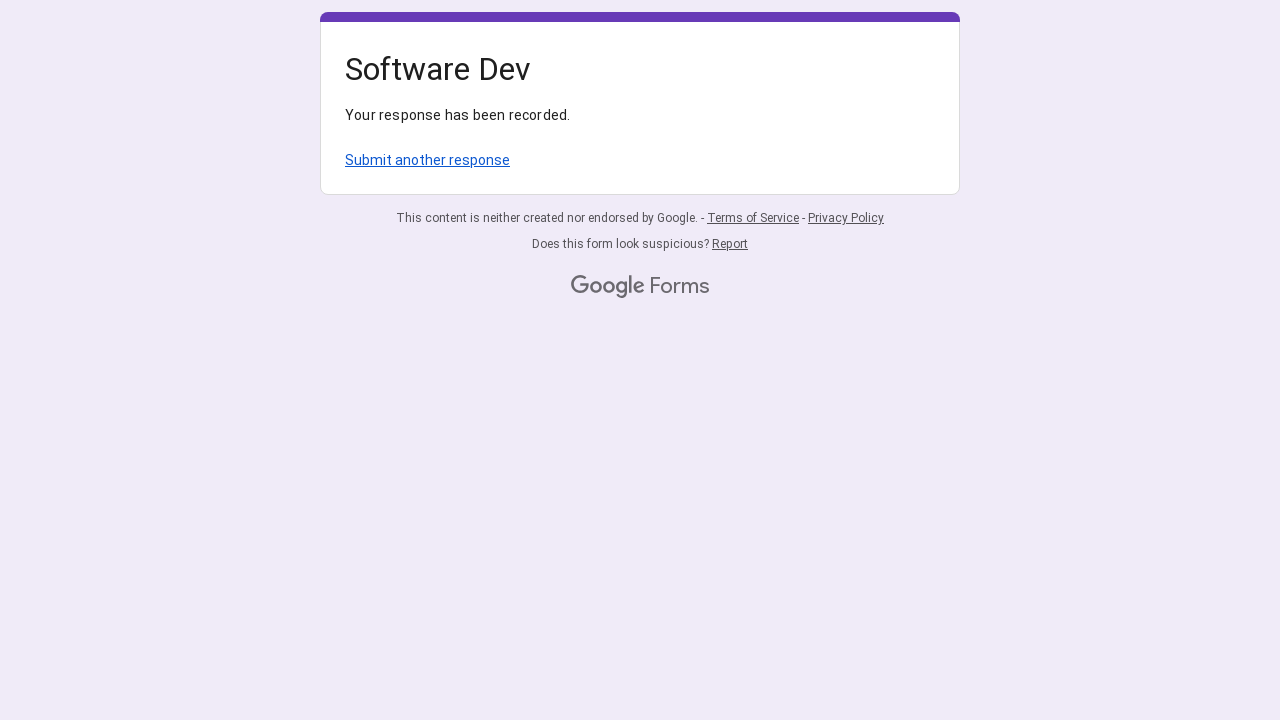